Tests clearing the complete state of all items by checking and then unchecking the toggle all checkbox

Starting URL: https://demo.playwright.dev/todomvc

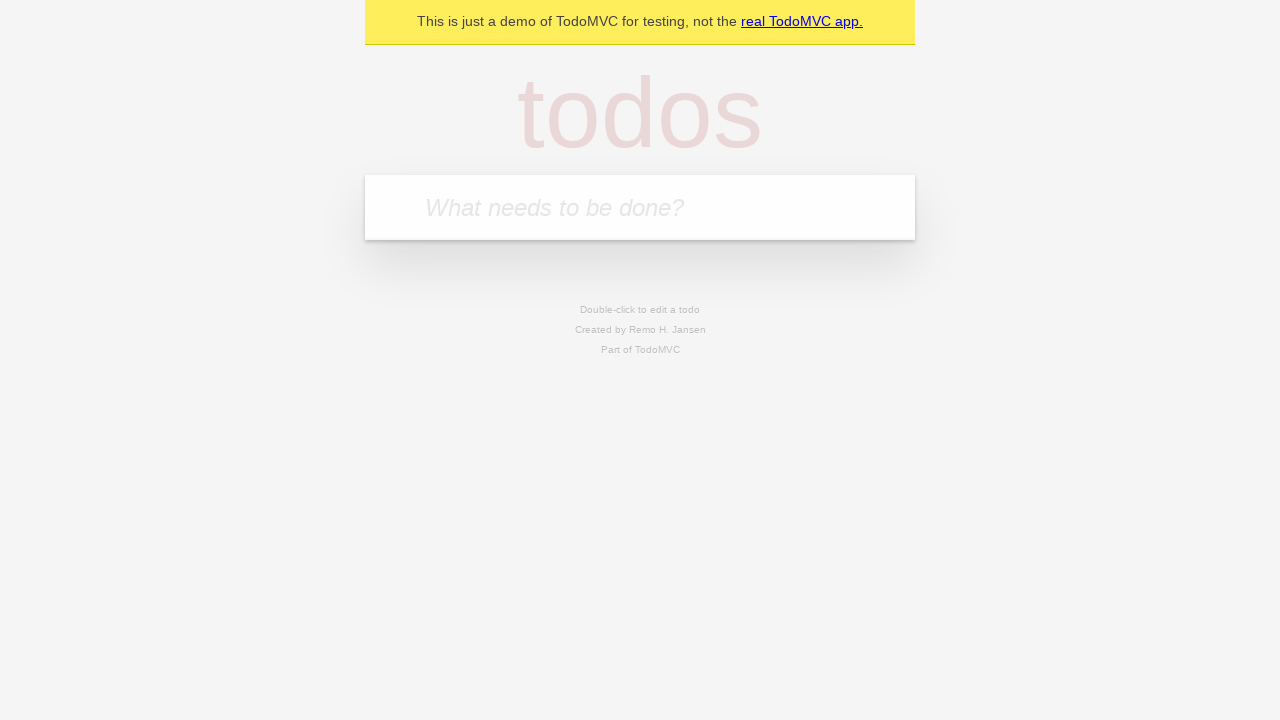

Filled first todo input with 'buy some cheese' on internal:attr=[placeholder="What needs to be done?"i]
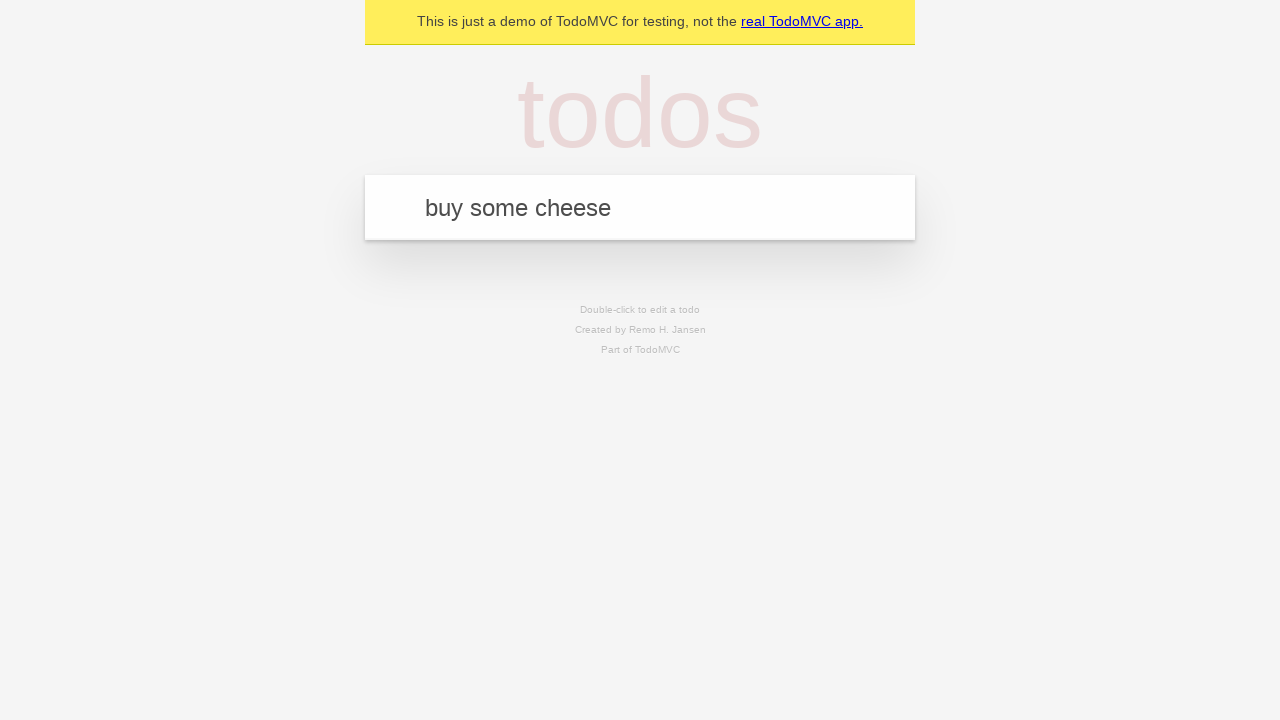

Pressed Enter to add first todo item on internal:attr=[placeholder="What needs to be done?"i]
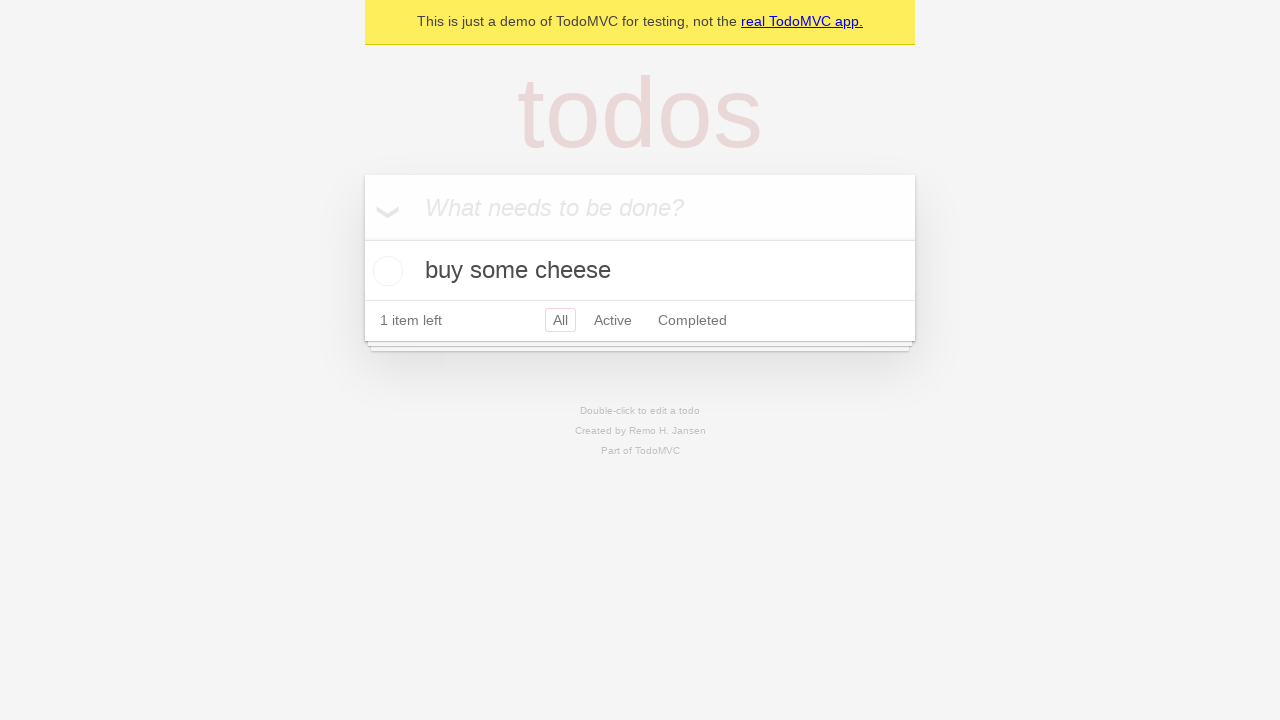

Filled second todo input with 'feed the cat' on internal:attr=[placeholder="What needs to be done?"i]
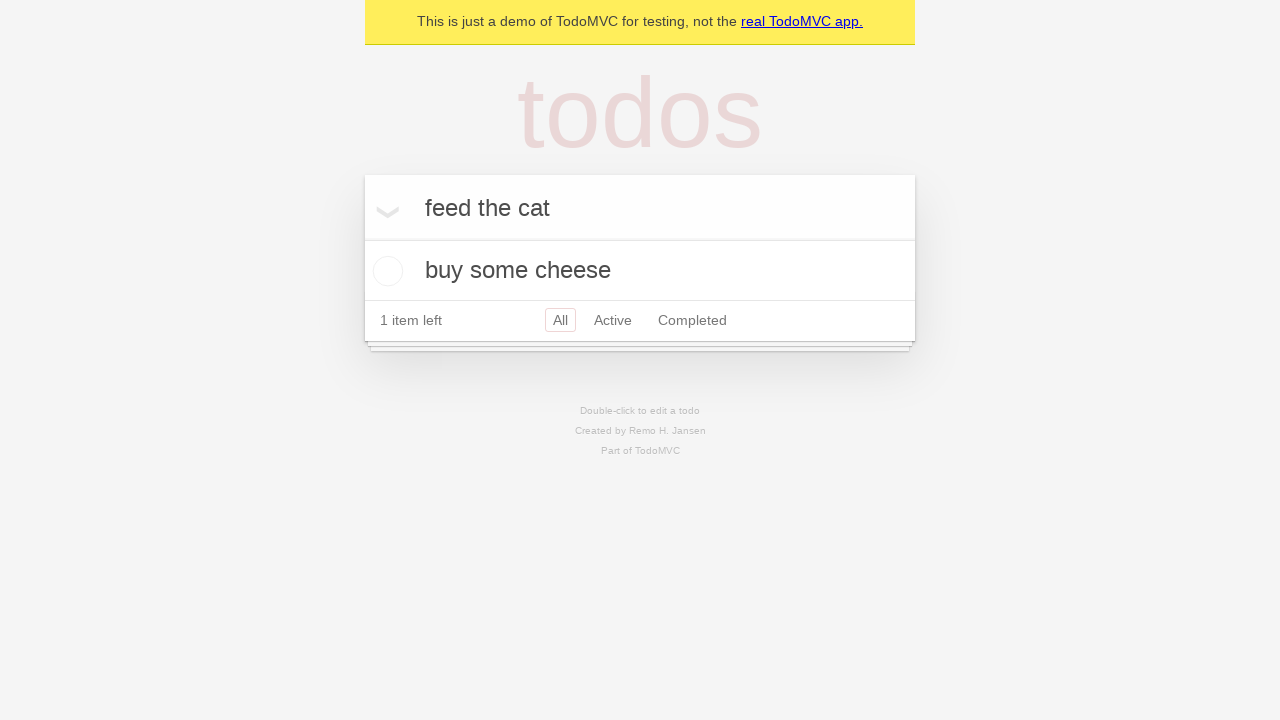

Pressed Enter to add second todo item on internal:attr=[placeholder="What needs to be done?"i]
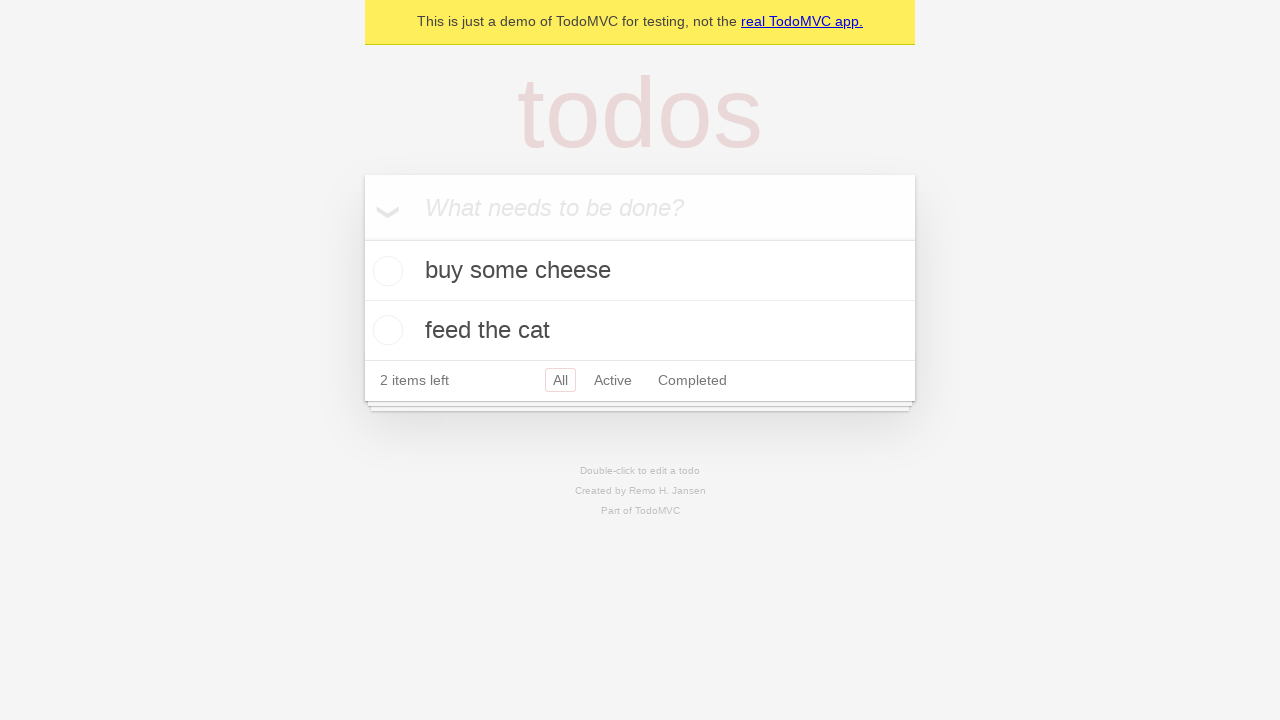

Filled third todo input with 'book a doctors appointment' on internal:attr=[placeholder="What needs to be done?"i]
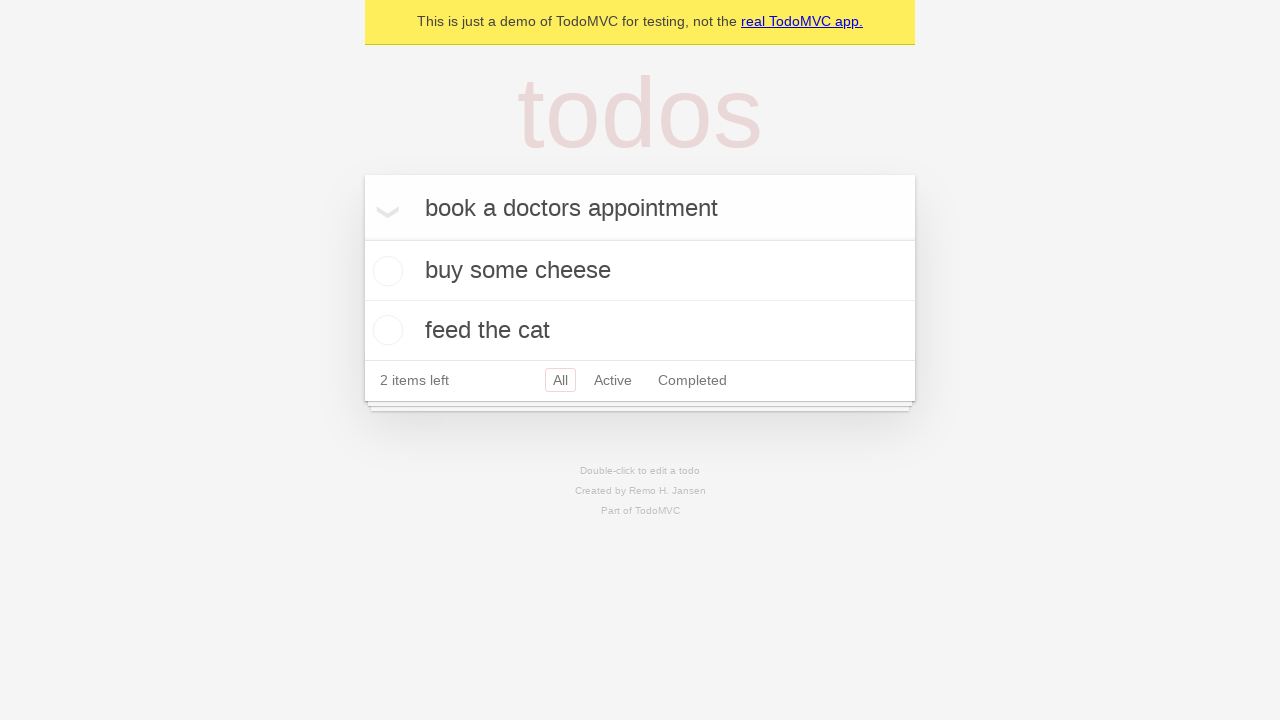

Pressed Enter to add third todo item on internal:attr=[placeholder="What needs to be done?"i]
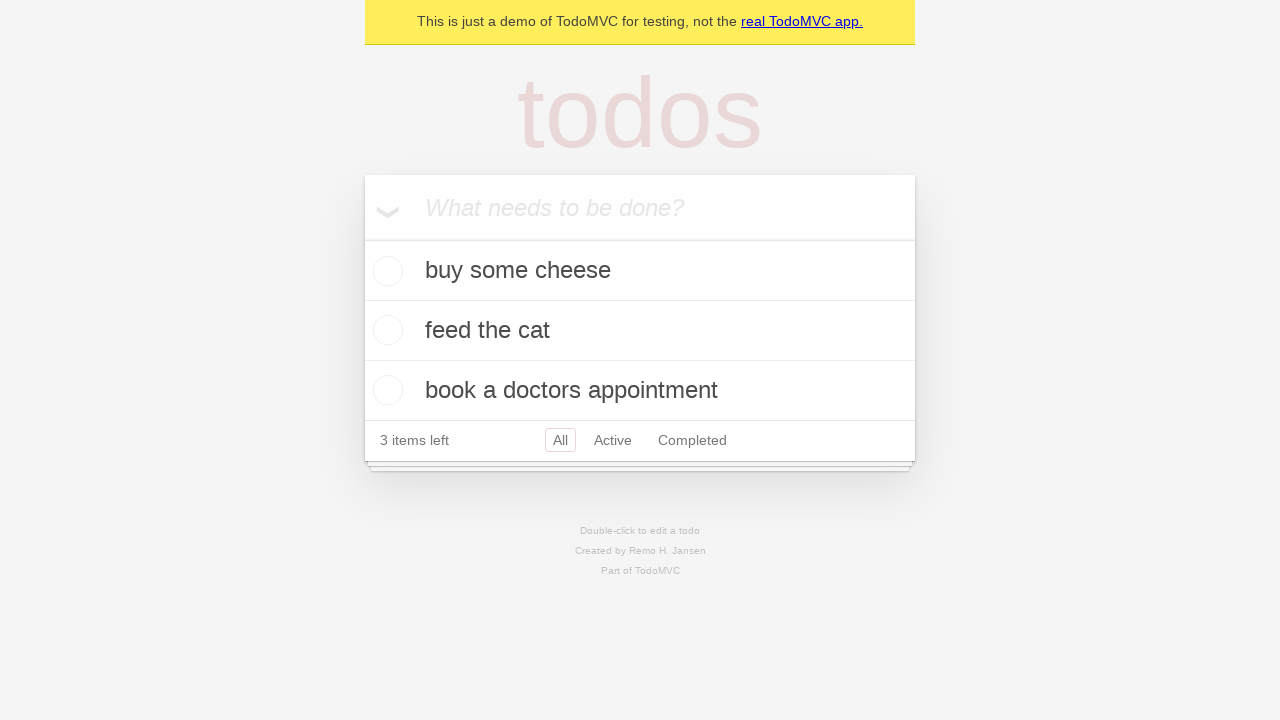

Checked 'Mark all as complete' toggle to mark all todos as complete at (362, 238) on internal:label="Mark all as complete"i
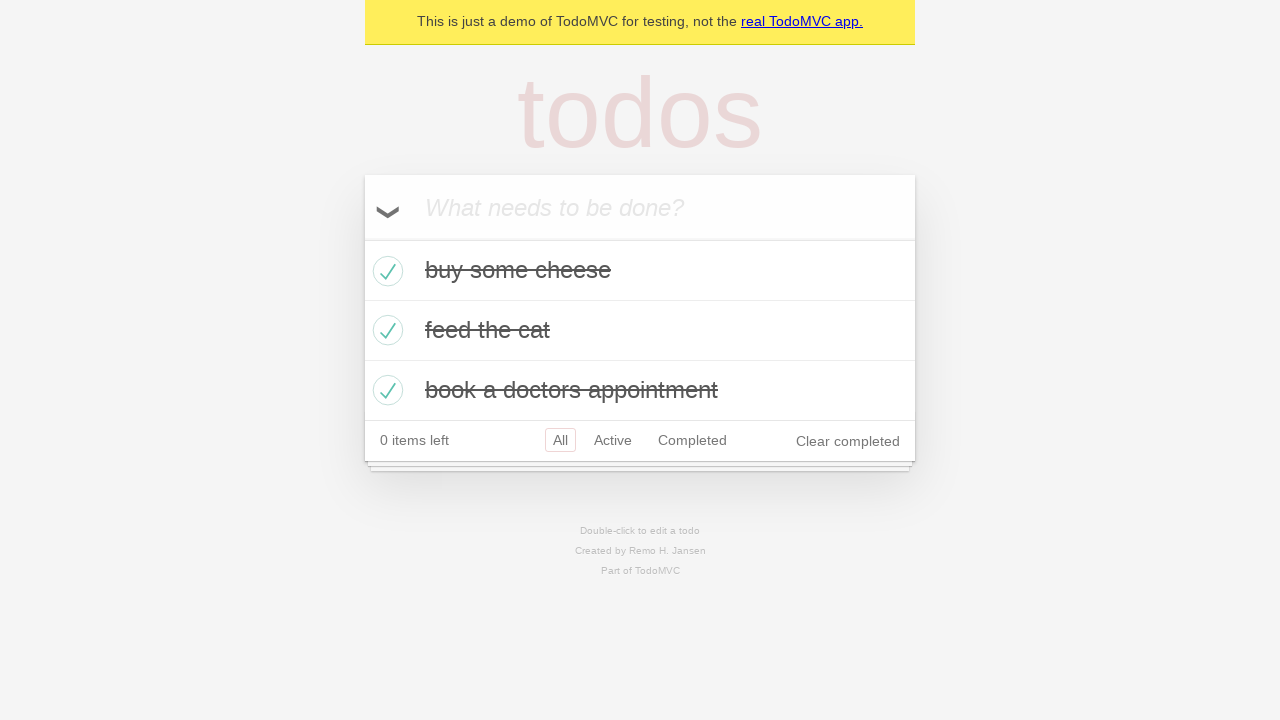

Unchecked 'Mark all as complete' toggle to clear all completed states at (362, 238) on internal:label="Mark all as complete"i
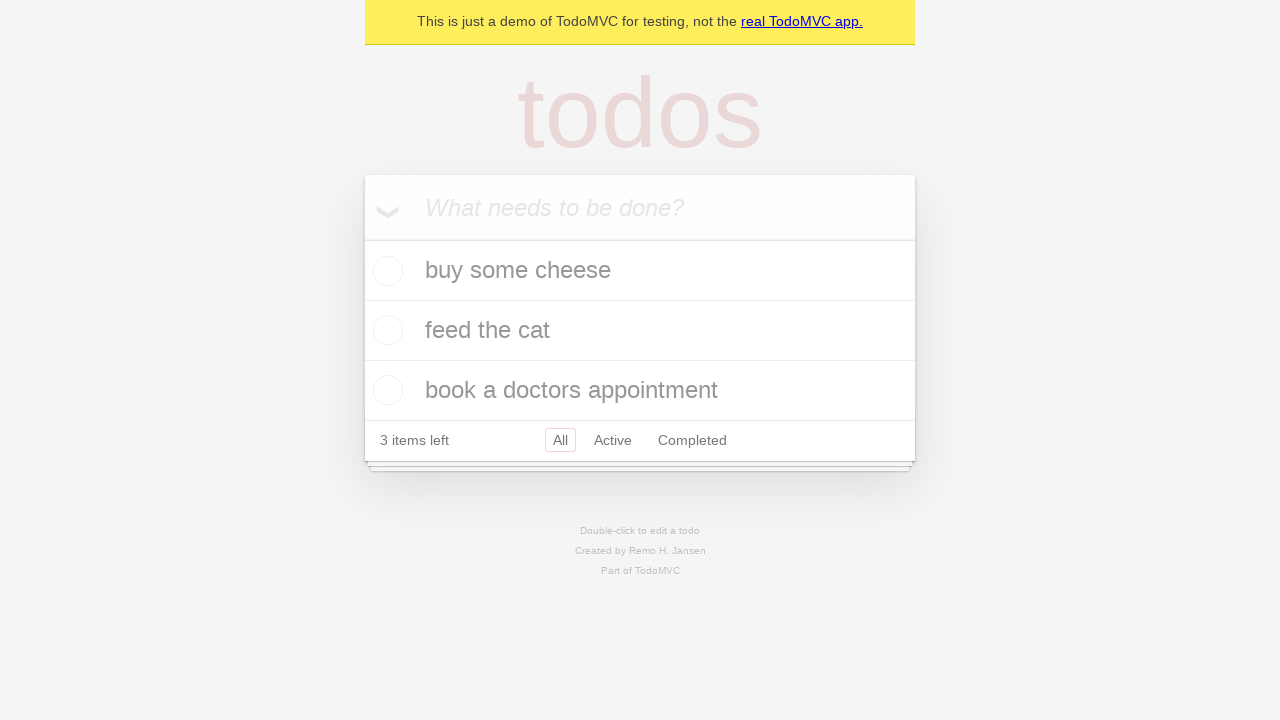

Waited for todo items to be present in the DOM after clearing complete state
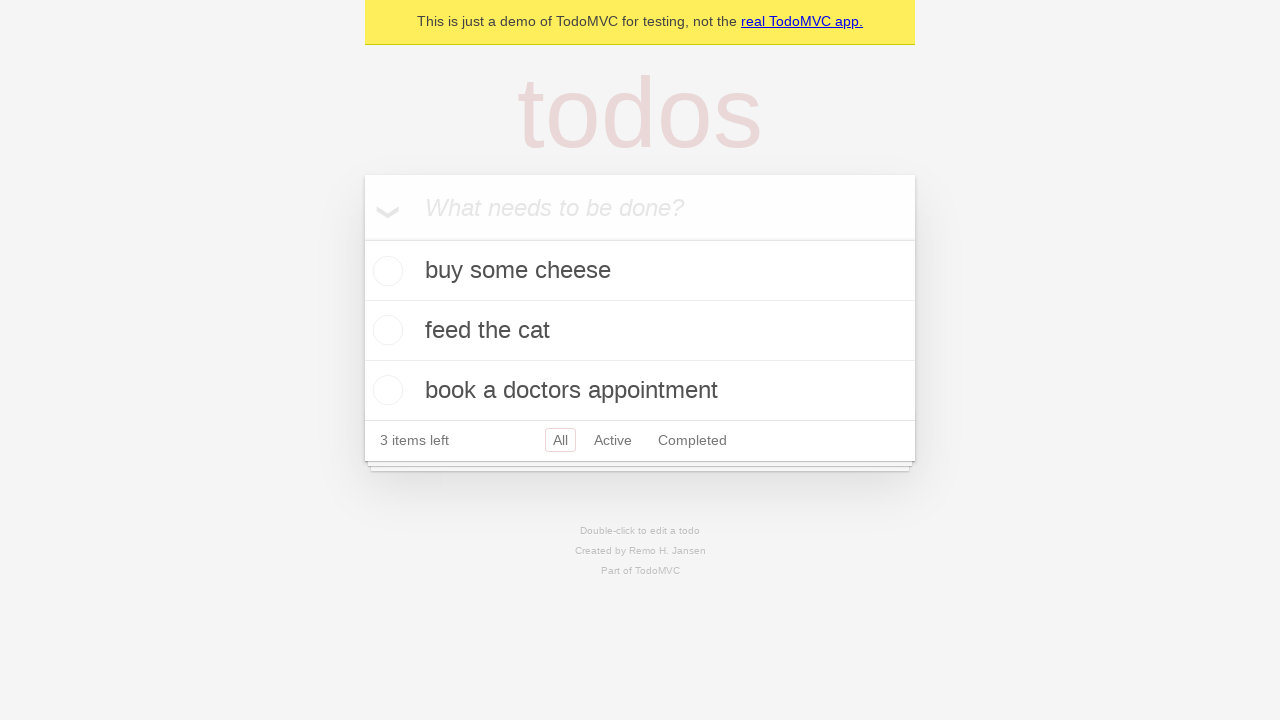

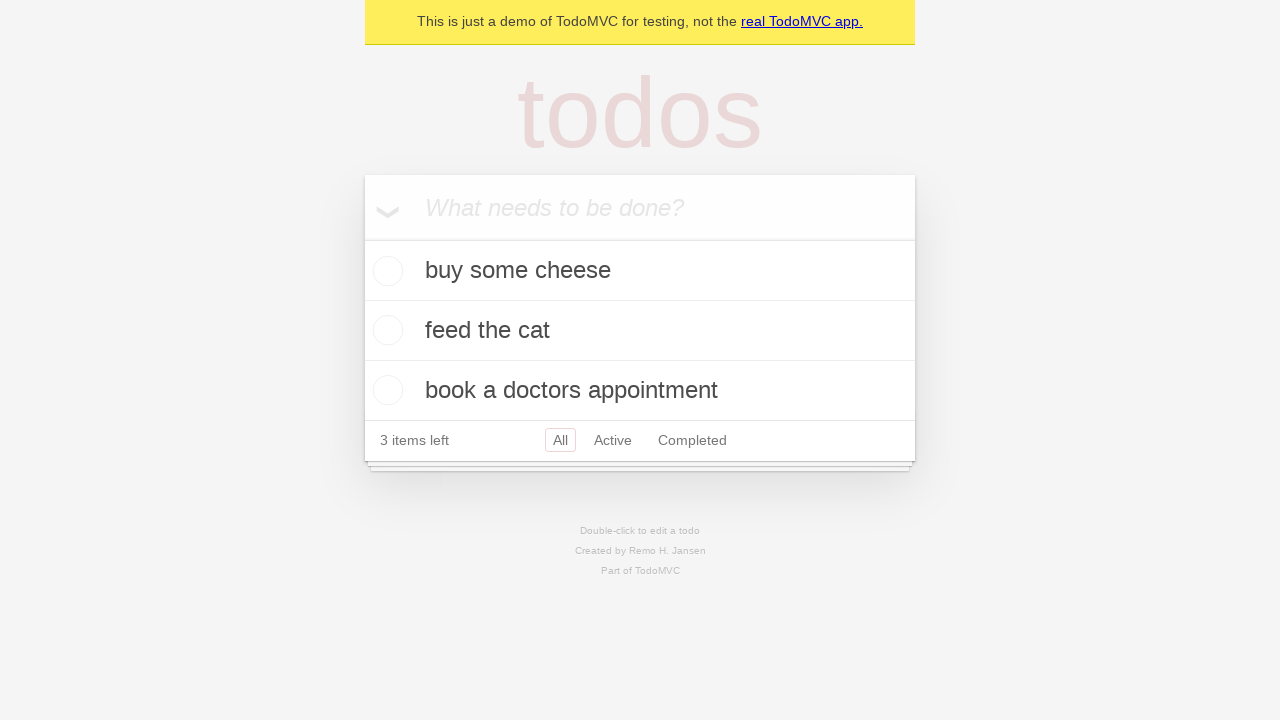